Tests a to-do application by navigating to it, checking off specific to-do items, and archiving completed tasks

Starting URL: http://crossbrowsertesting.github.io/

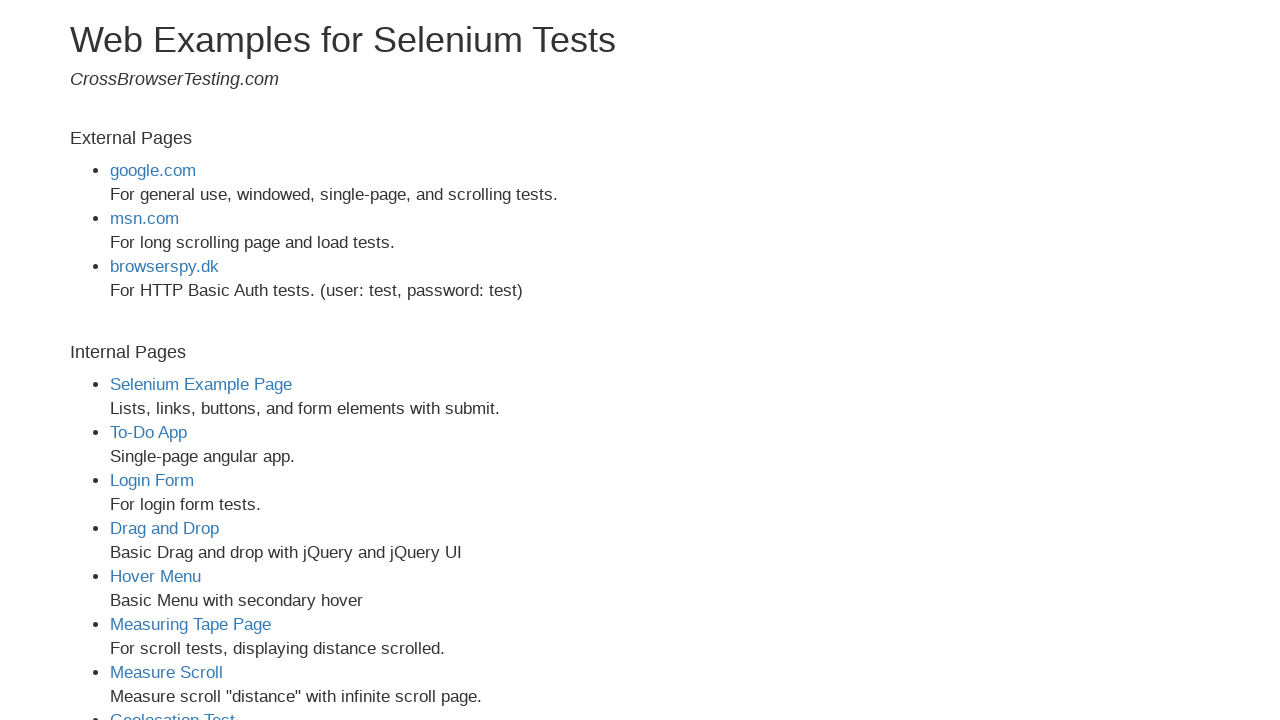

Clicked on To-Do App link at (148, 432) on a[href='todo-app.html']
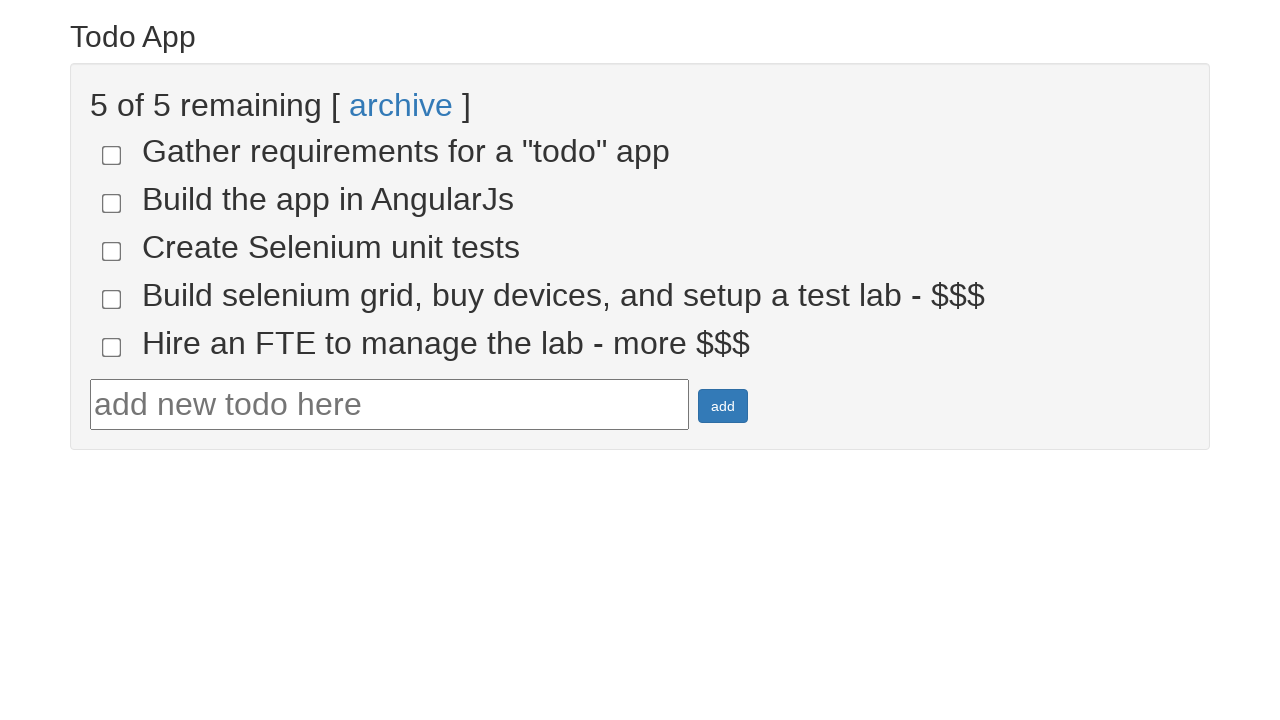

Checked todo-4 checkbox at (112, 299) on input[name='todo-4']
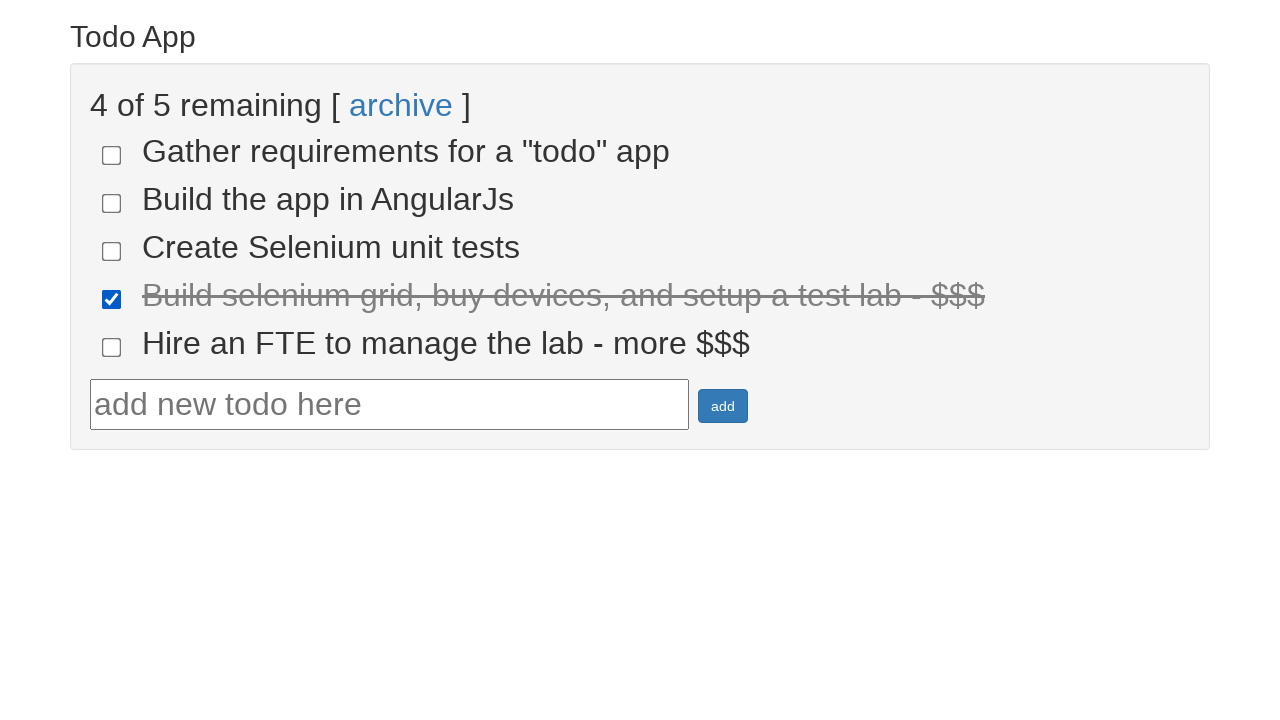

Checked todo-5 checkbox at (112, 347) on input[name='todo-5']
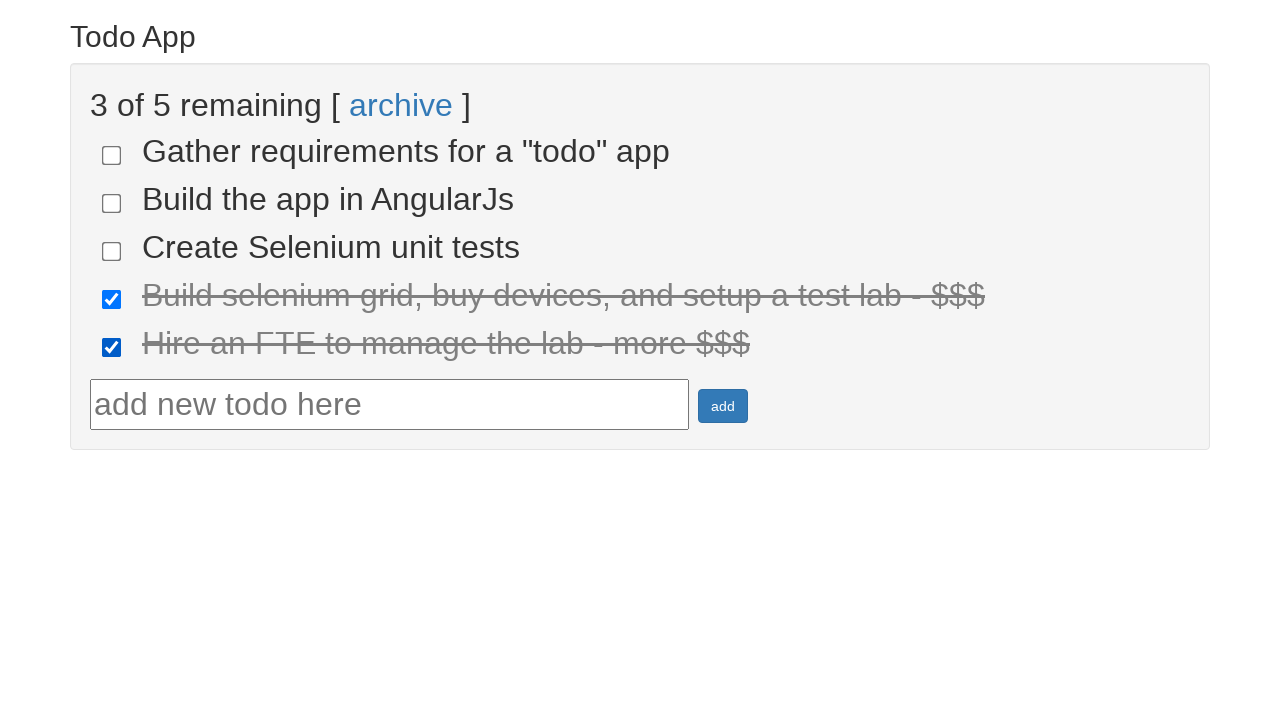

Verified checked items are marked as done
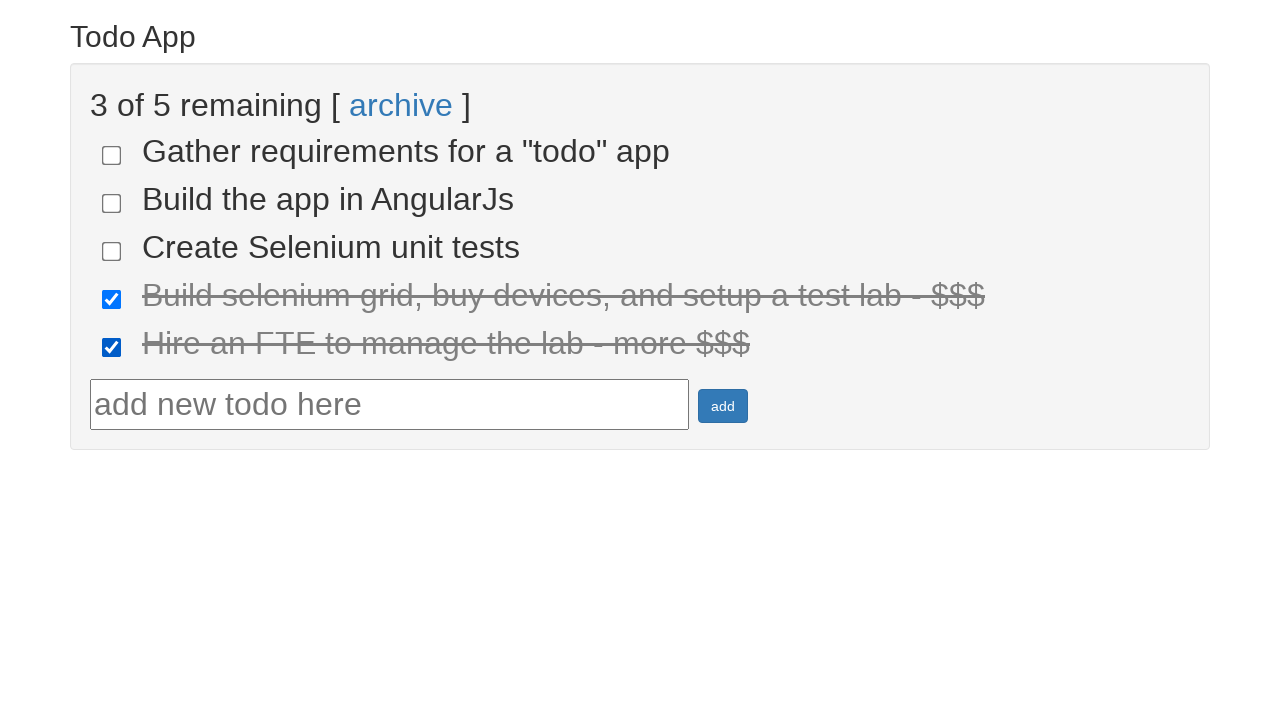

Clicked archive link to archive completed todos at (401, 105) on a[ng-click='todoList.archive()']
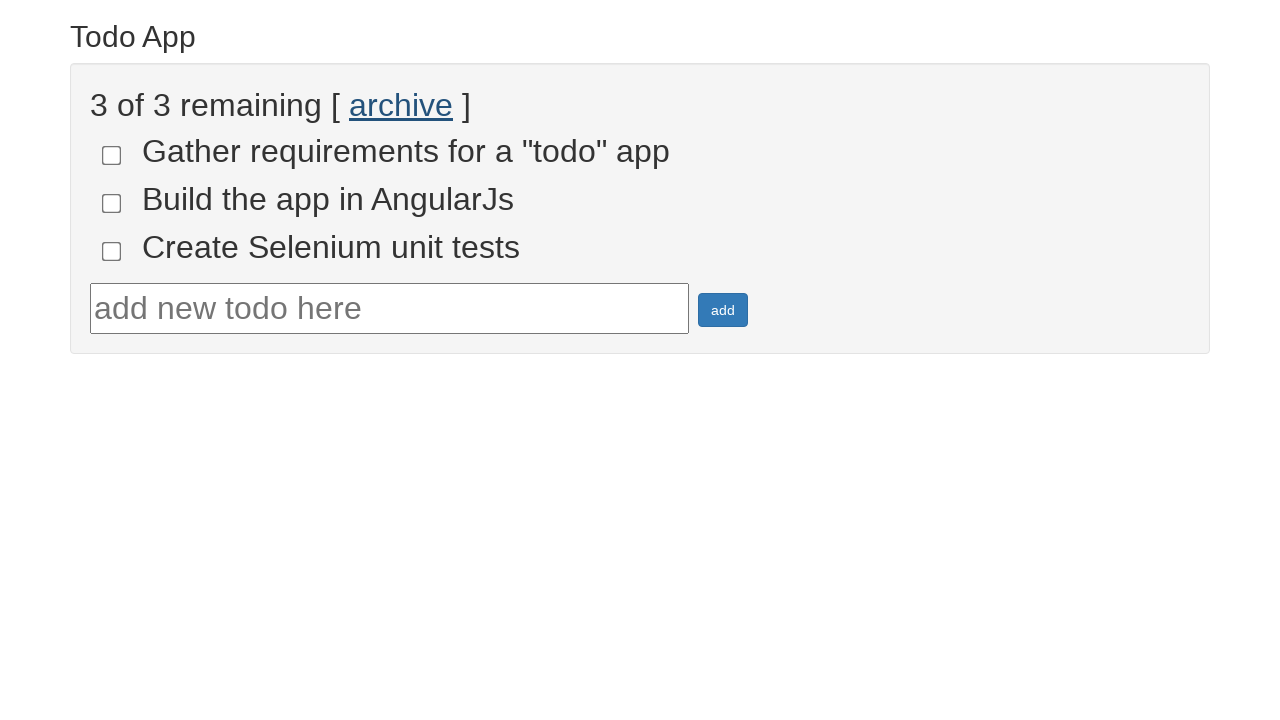

Waited for uncompleted todos to be visible after archiving
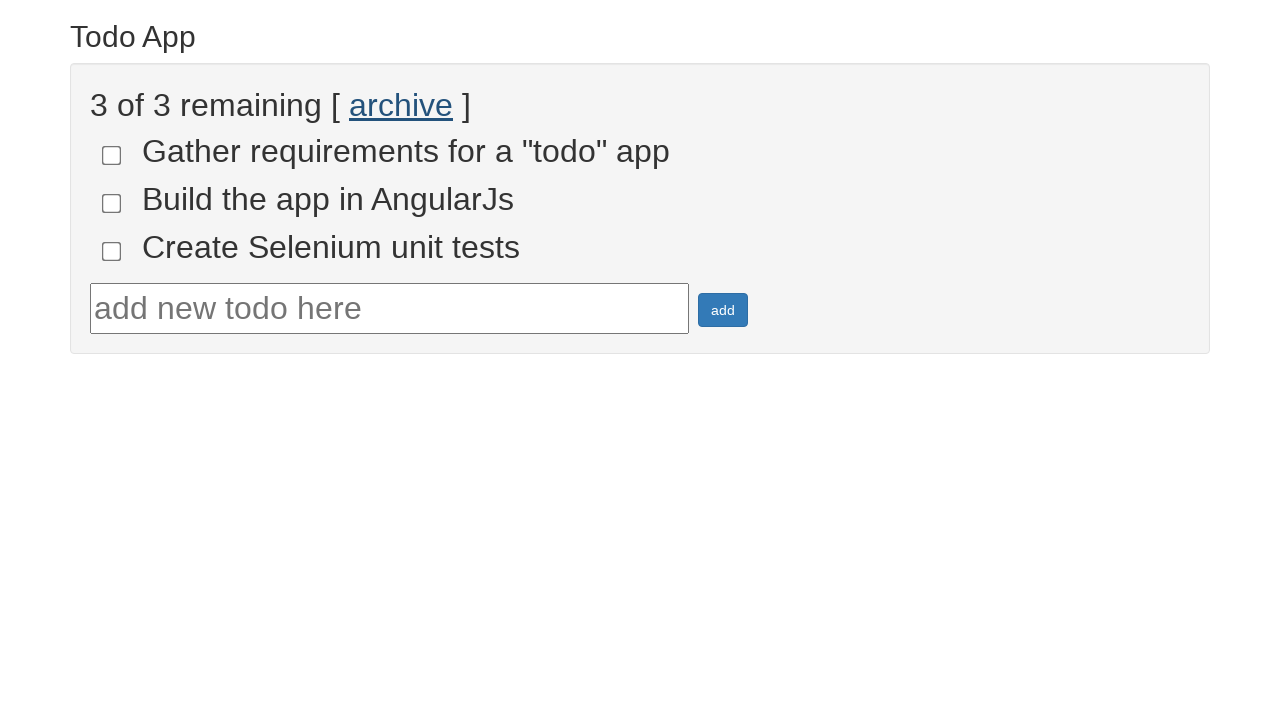

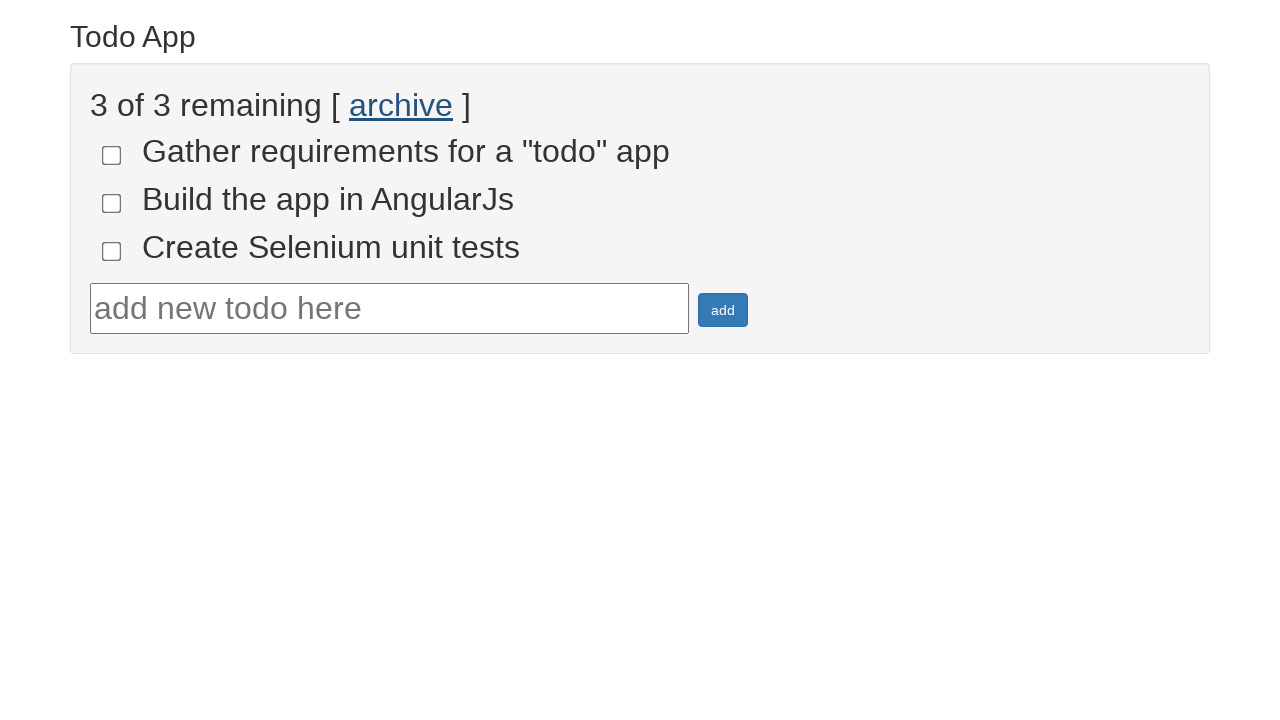